Tests window popup handling by clicking a button that opens multiple social media windows, then selectively closes Facebook and X (Twitter) windows while keeping others open

Starting URL: https://www.lambdatest.com/selenium-playground/window-popup-modal-demo

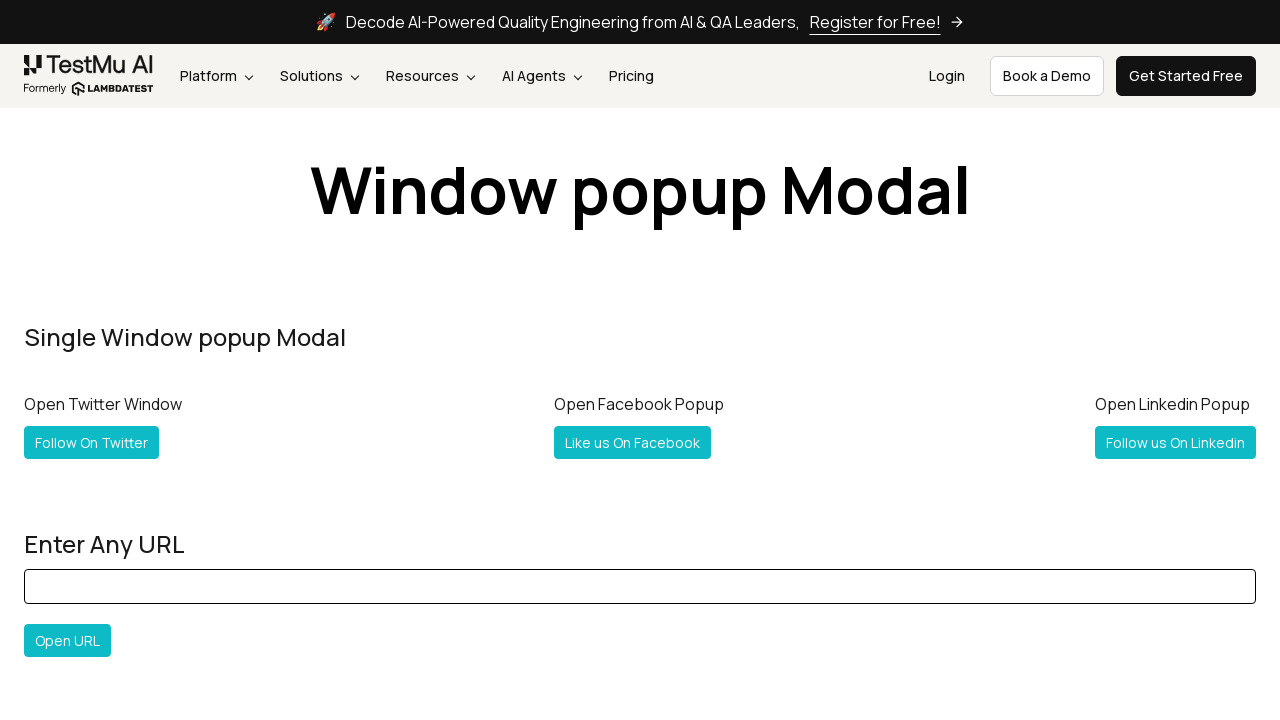

Clicked 'Follow All' button to open multiple social media popup windows at (65, 360) on #followall
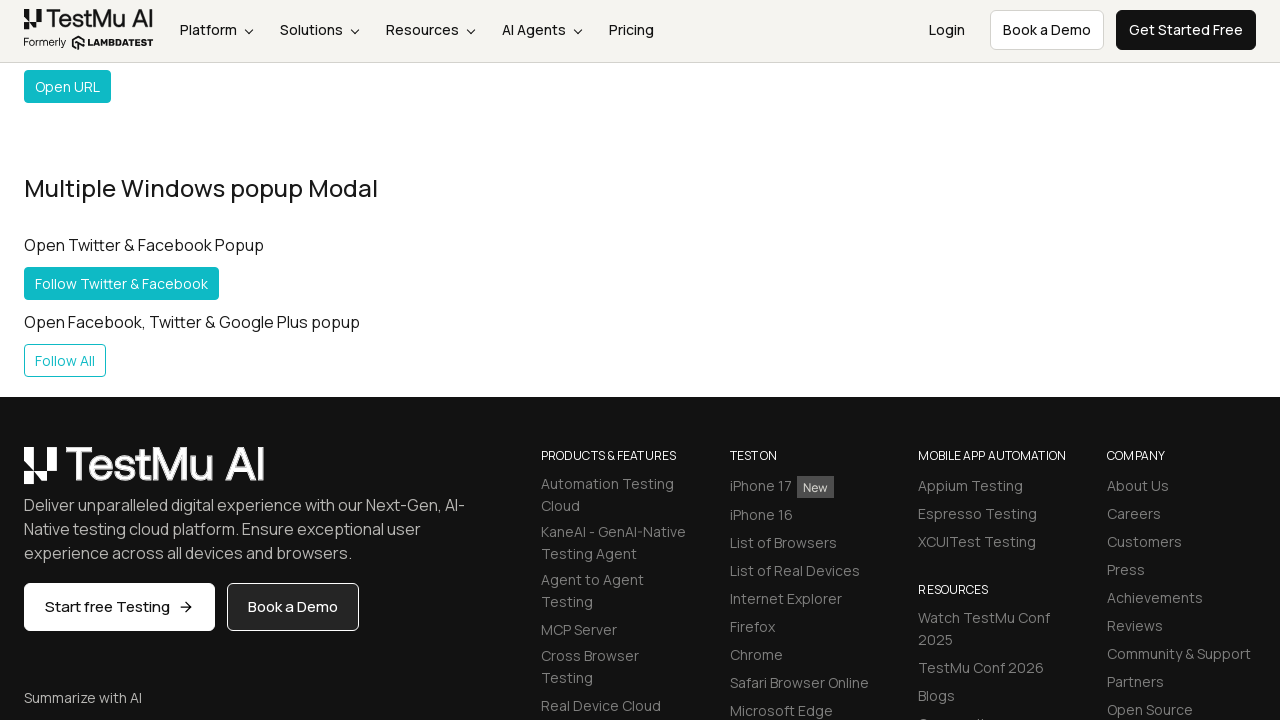

Retrieved all opened pages/windows from context
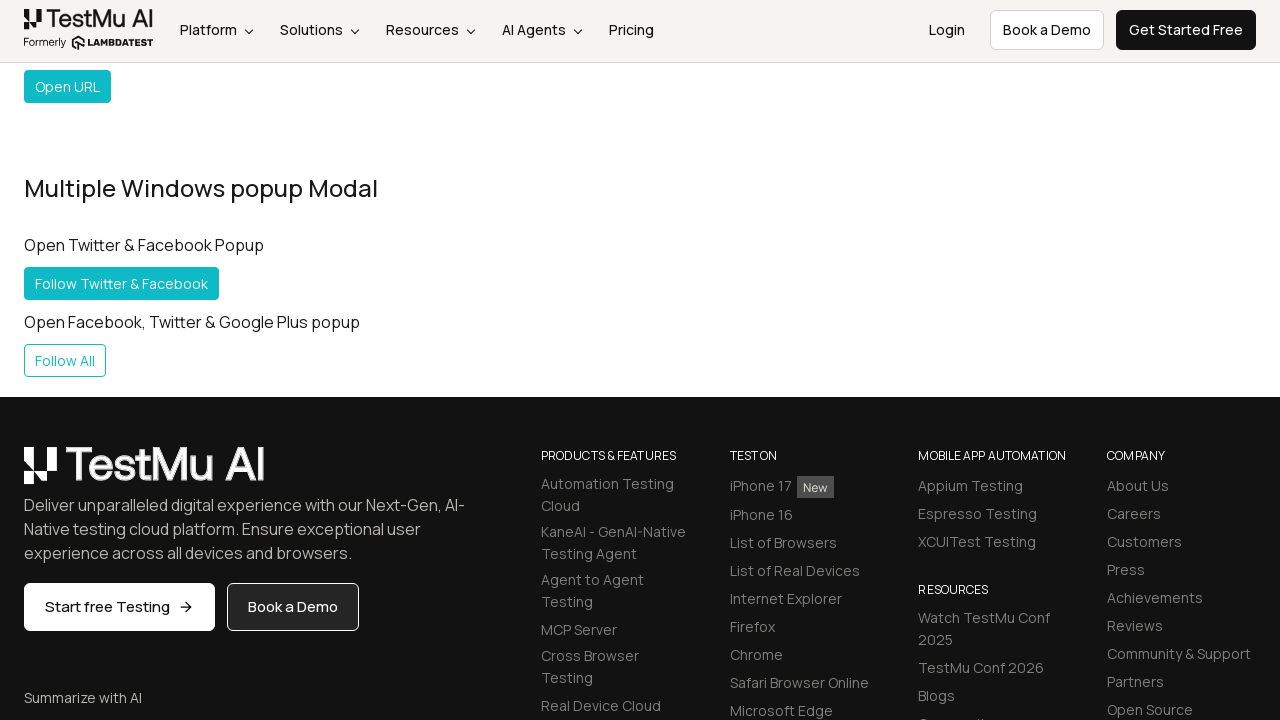

Checked title of opened page: 'Selenium Grid Online | Run Selenium Test On Cloud'
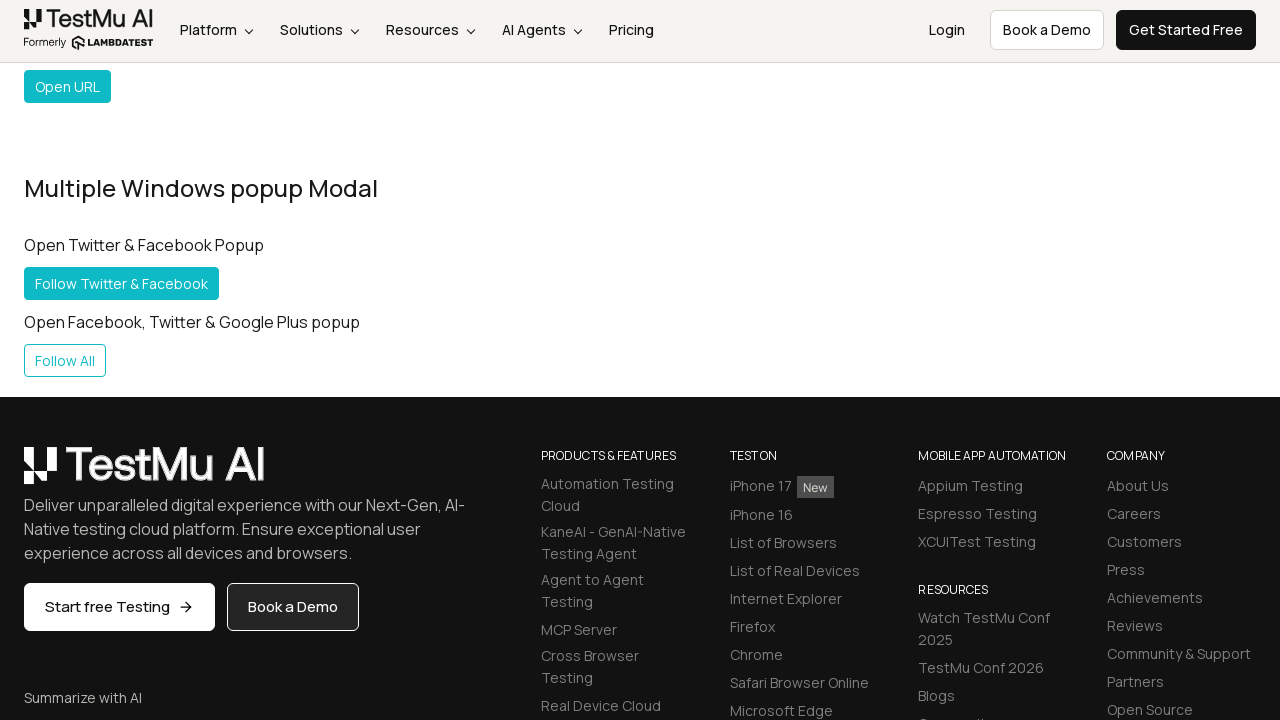

Checked title of opened page: ''
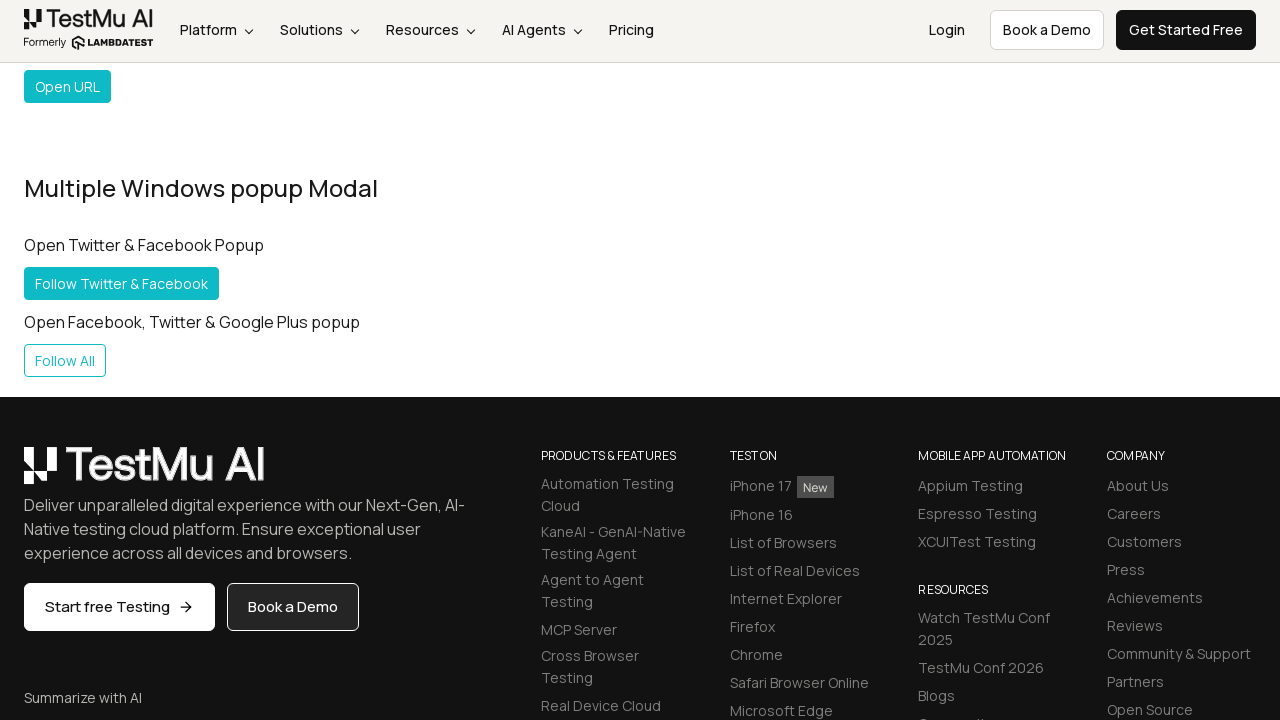

Checked title of opened page: ''
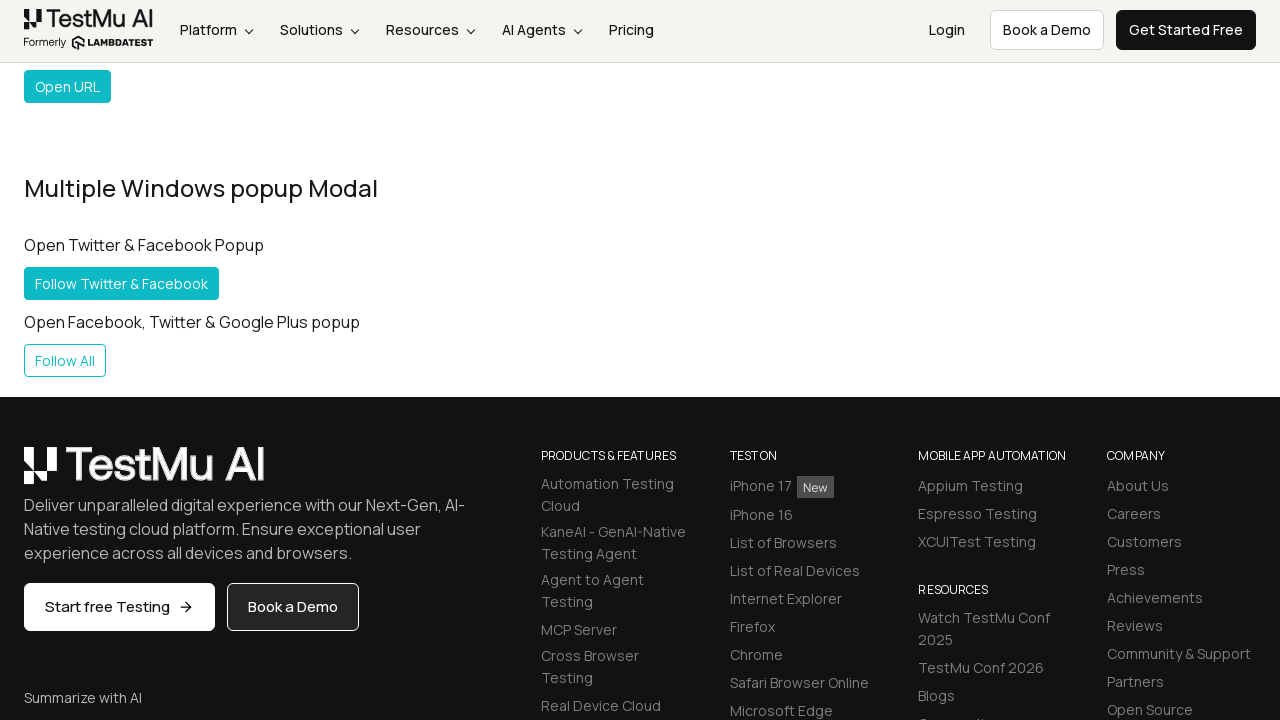

Checked title of opened page: 'TestMu AI (Formerly LambdaTest) - AI Powered Testing Tool | AI Testing Agents On Cloud'
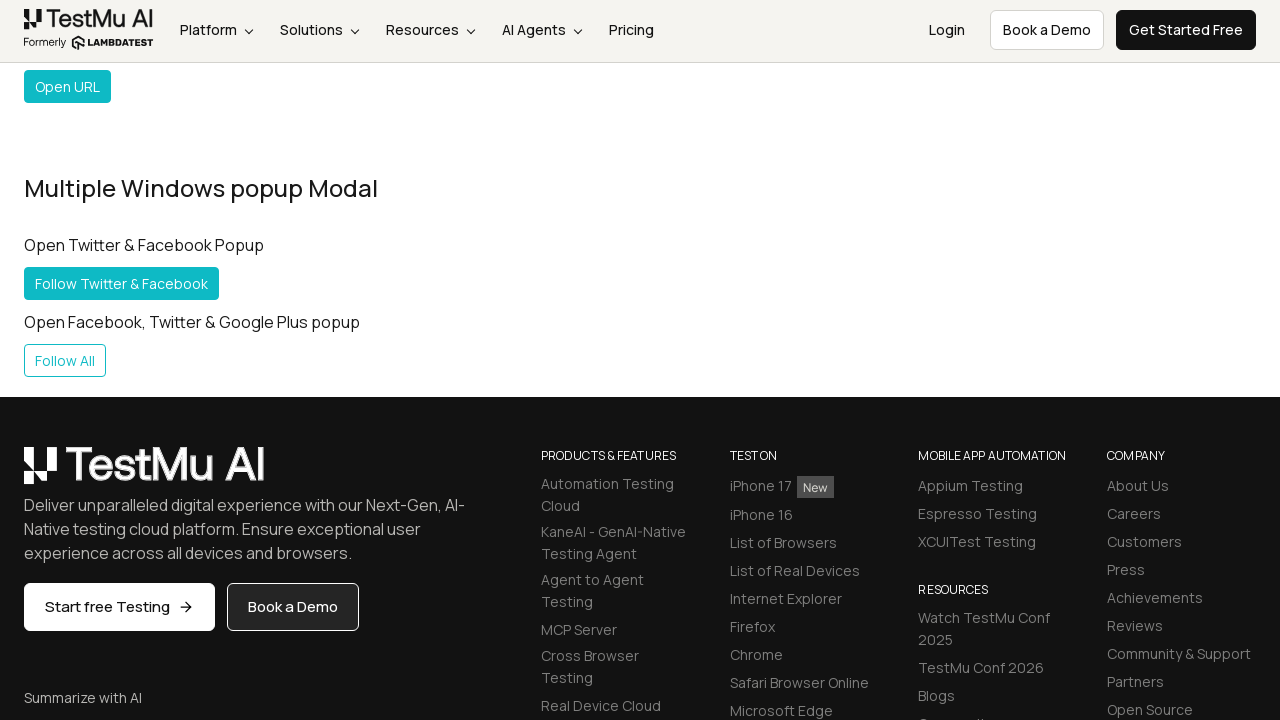

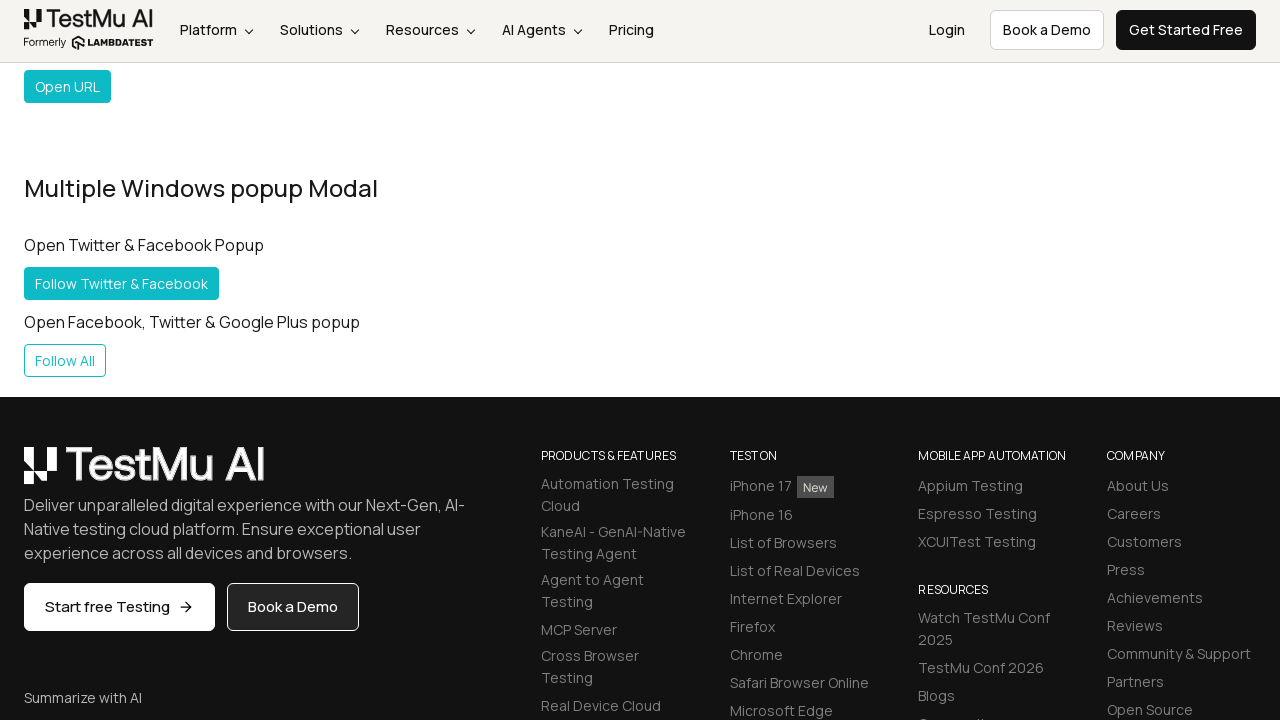